Tests scrolling to form elements and filling in name and date fields on a scroll practice page

Starting URL: https://formy-project.herokuapp.com/scroll

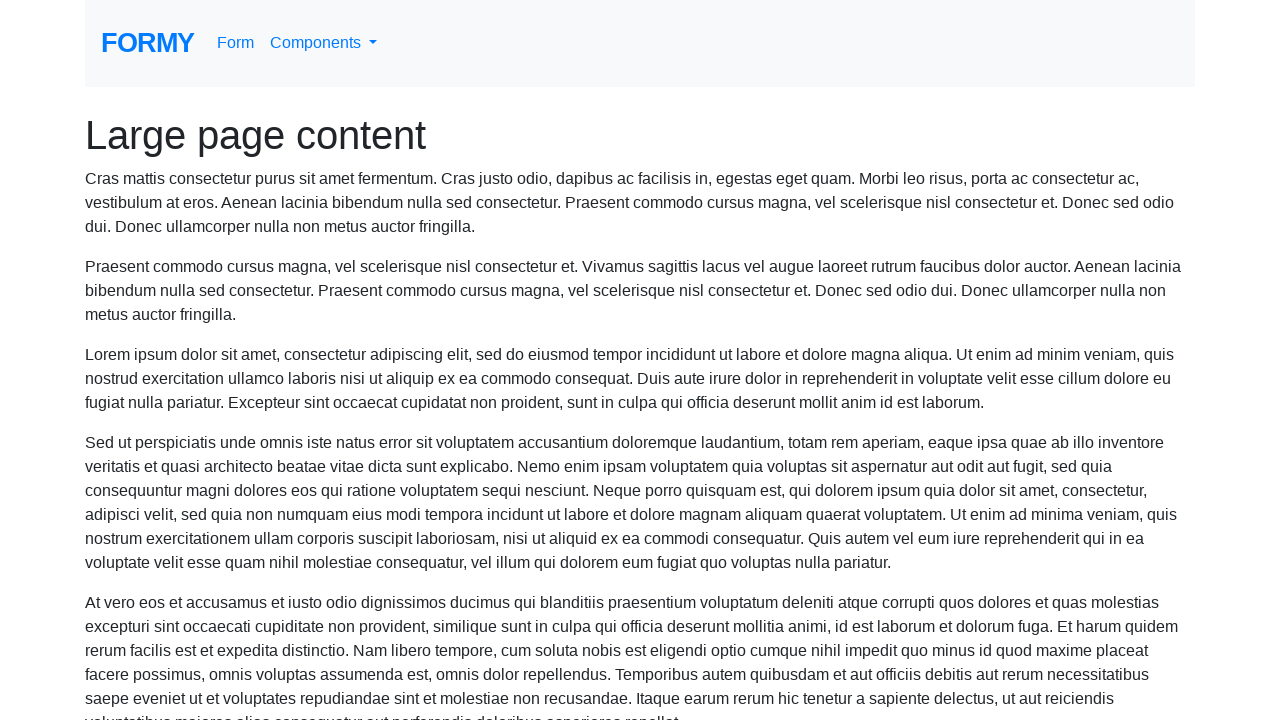

Scrolled name field into view
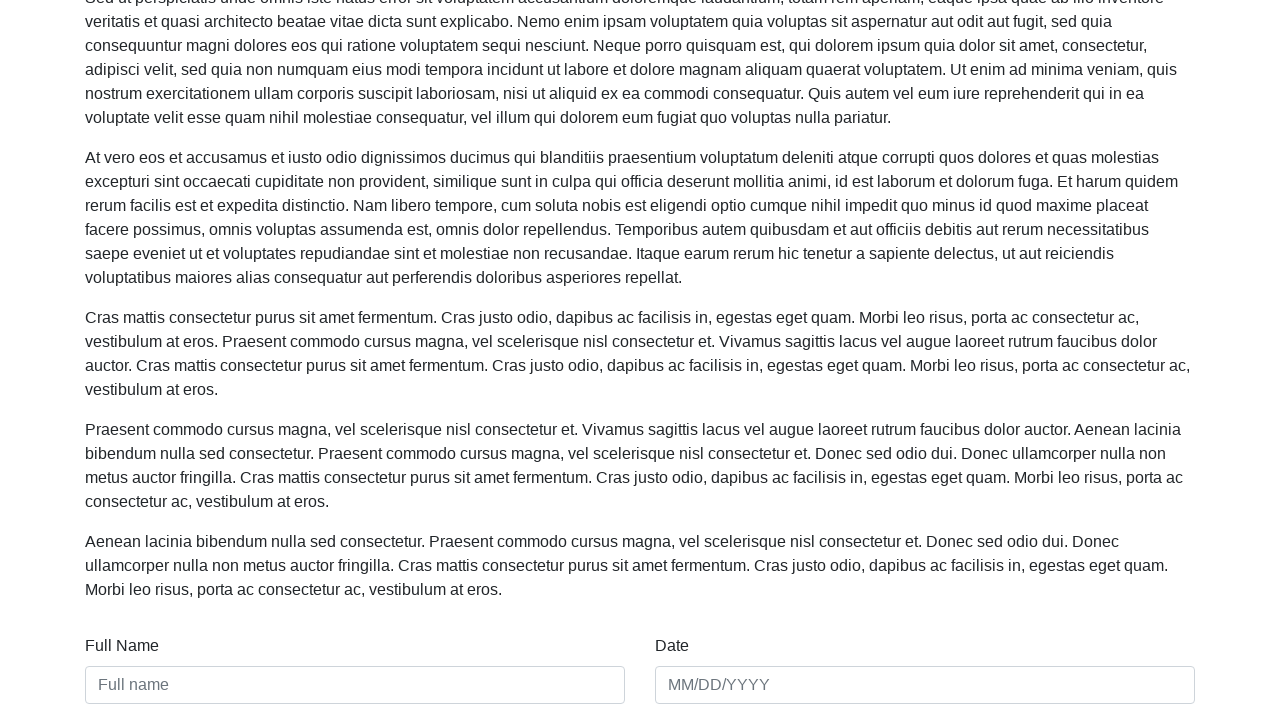

Filled name field with 'Marcus Thompson' on #name
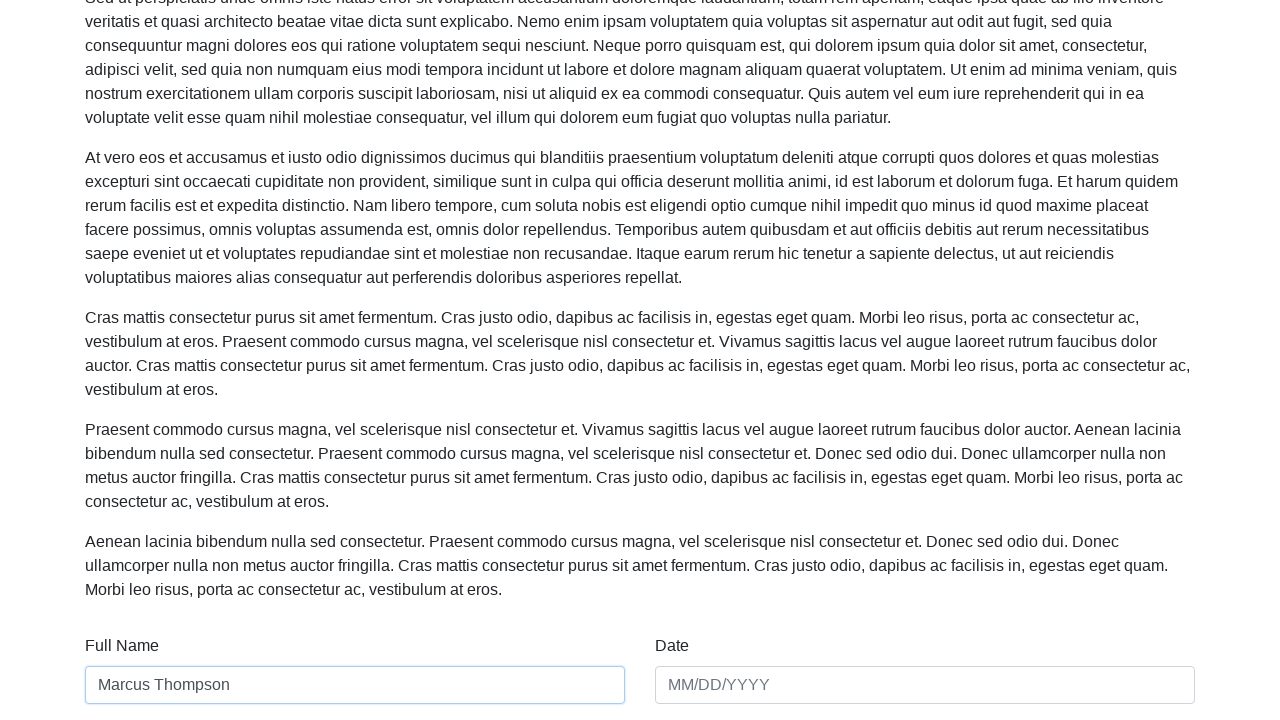

Filled date field with '03/22/2024' on #date
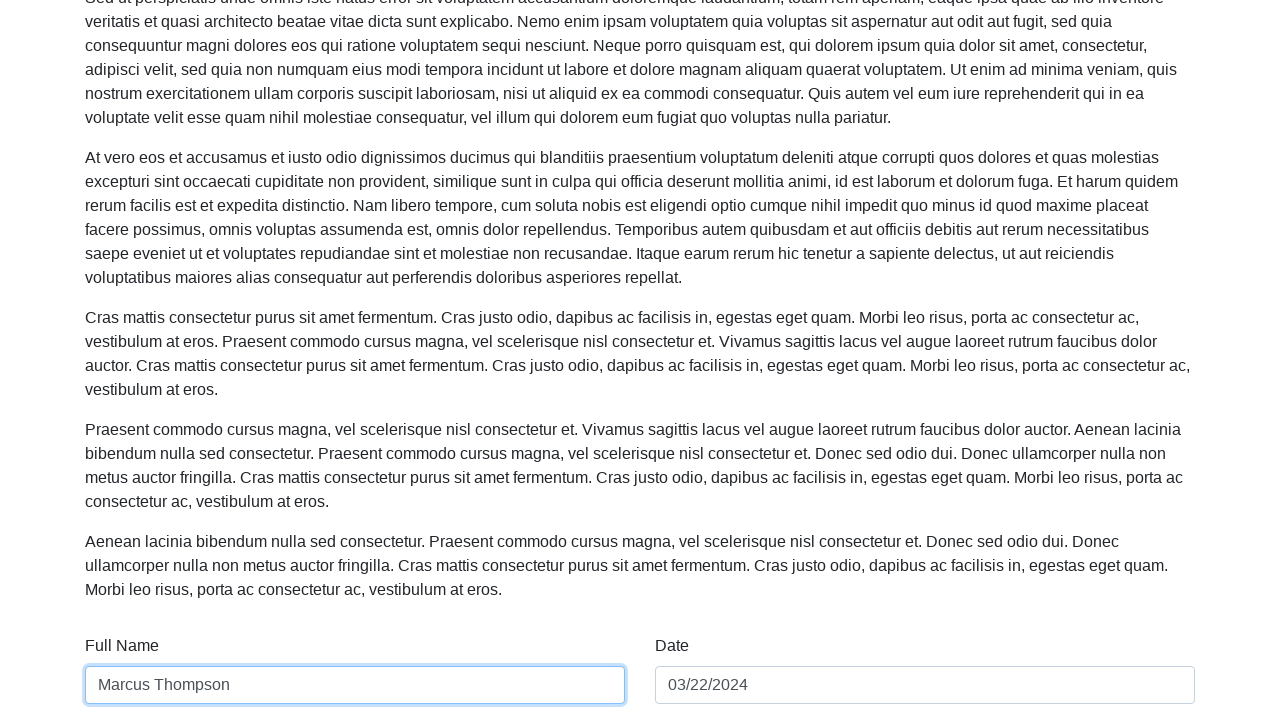

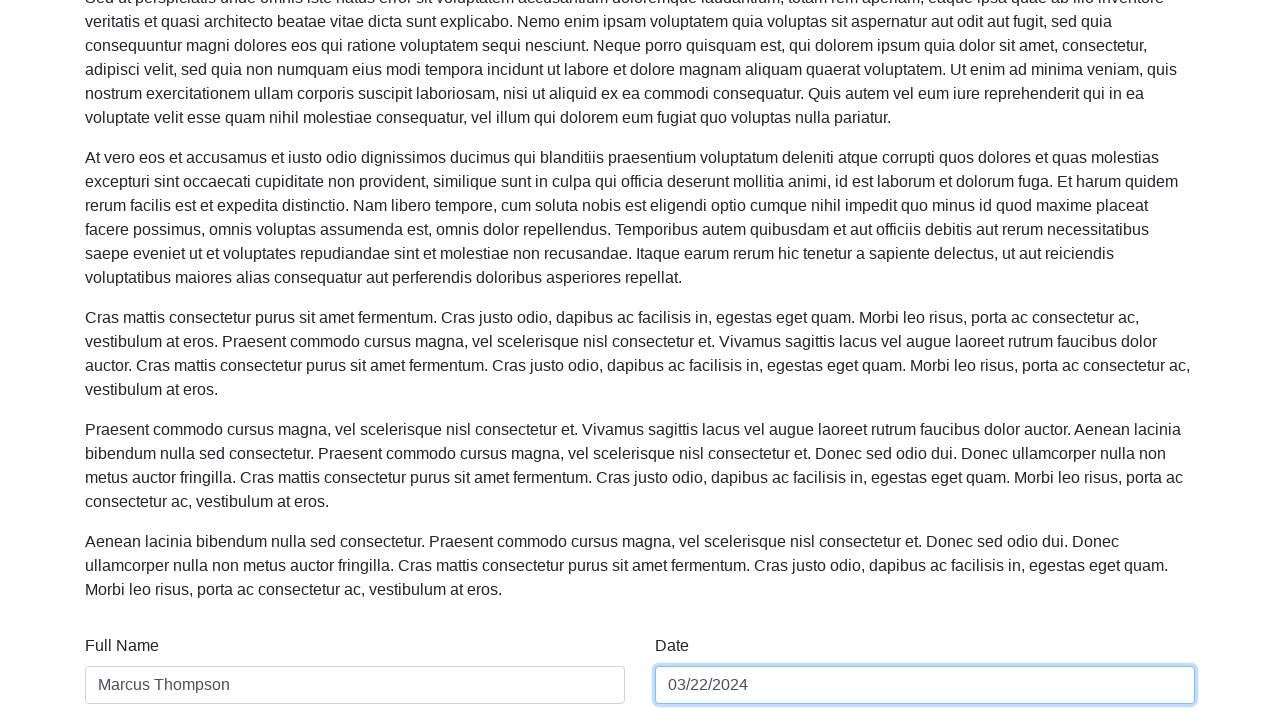